Tests navigation to the Restaurants page by clicking the restaurants link and verifying the page title

Starting URL: http://software-lab-travel-app.s3-website.us-east-2.amazonaws.com/

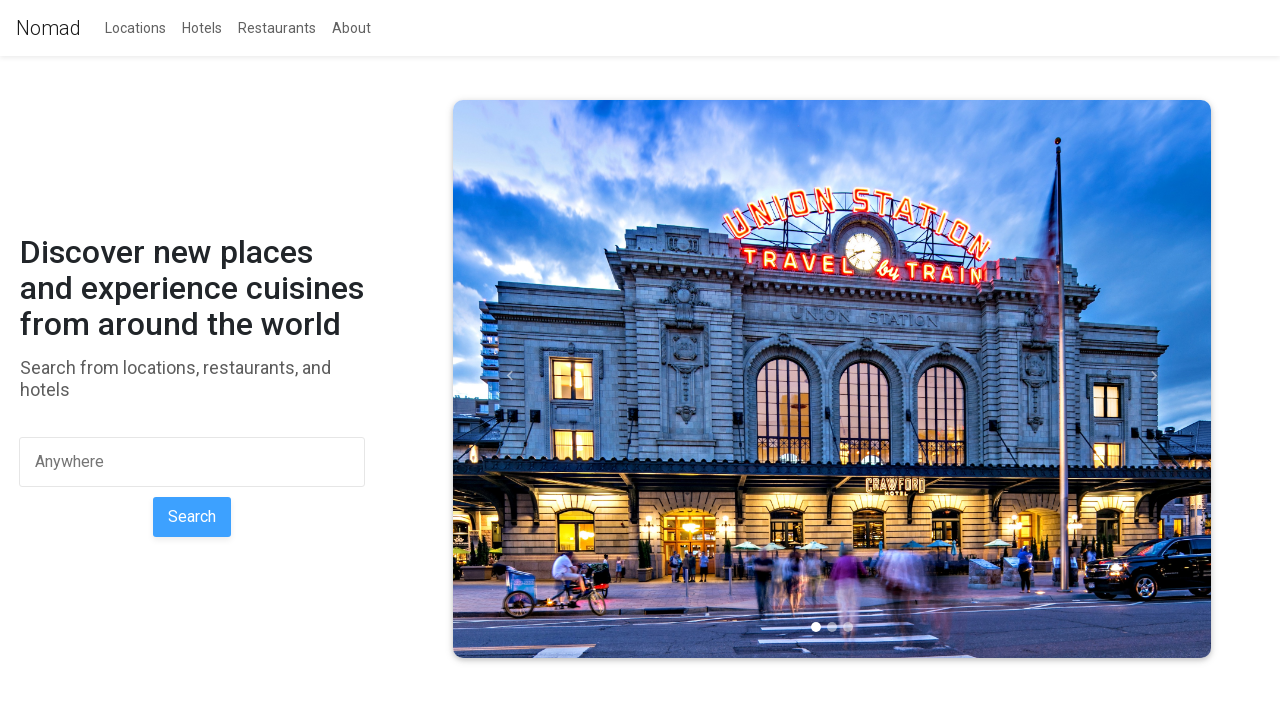

Clicked on the Restaurants link to navigate to restaurants page at (277, 28) on a[href='/restaurants']
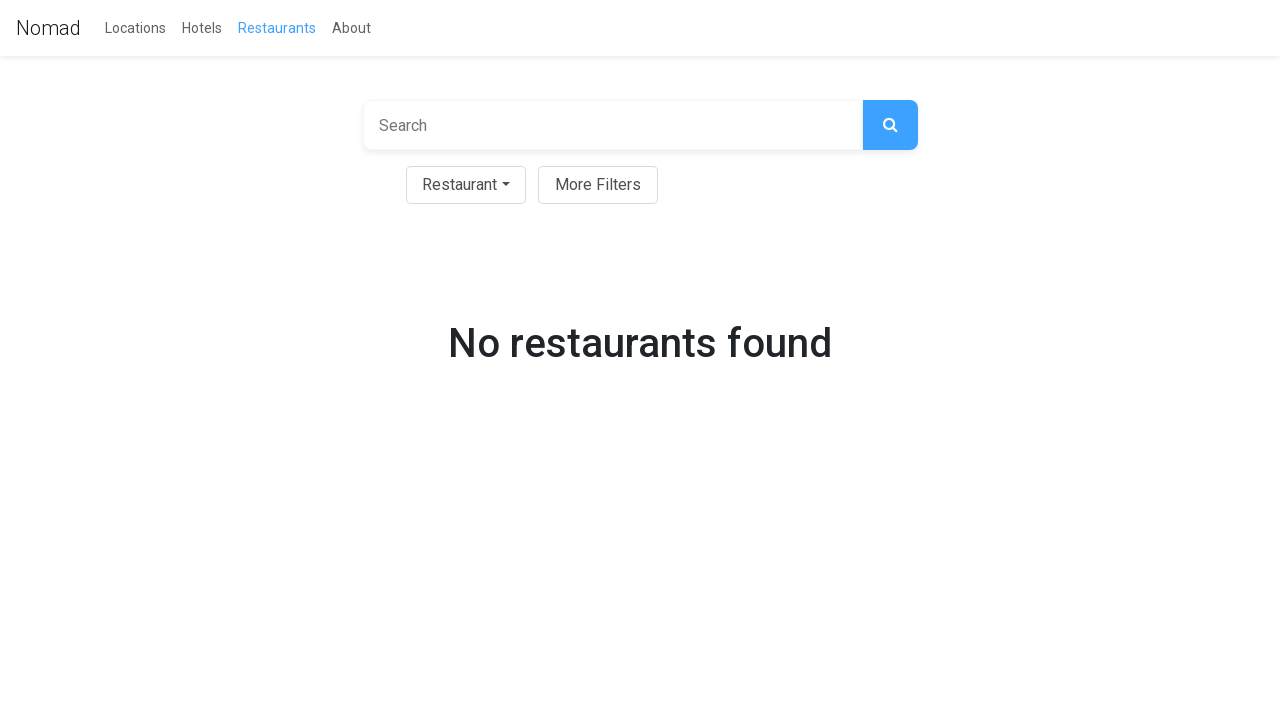

Restaurants page loaded and h1 header element is visible
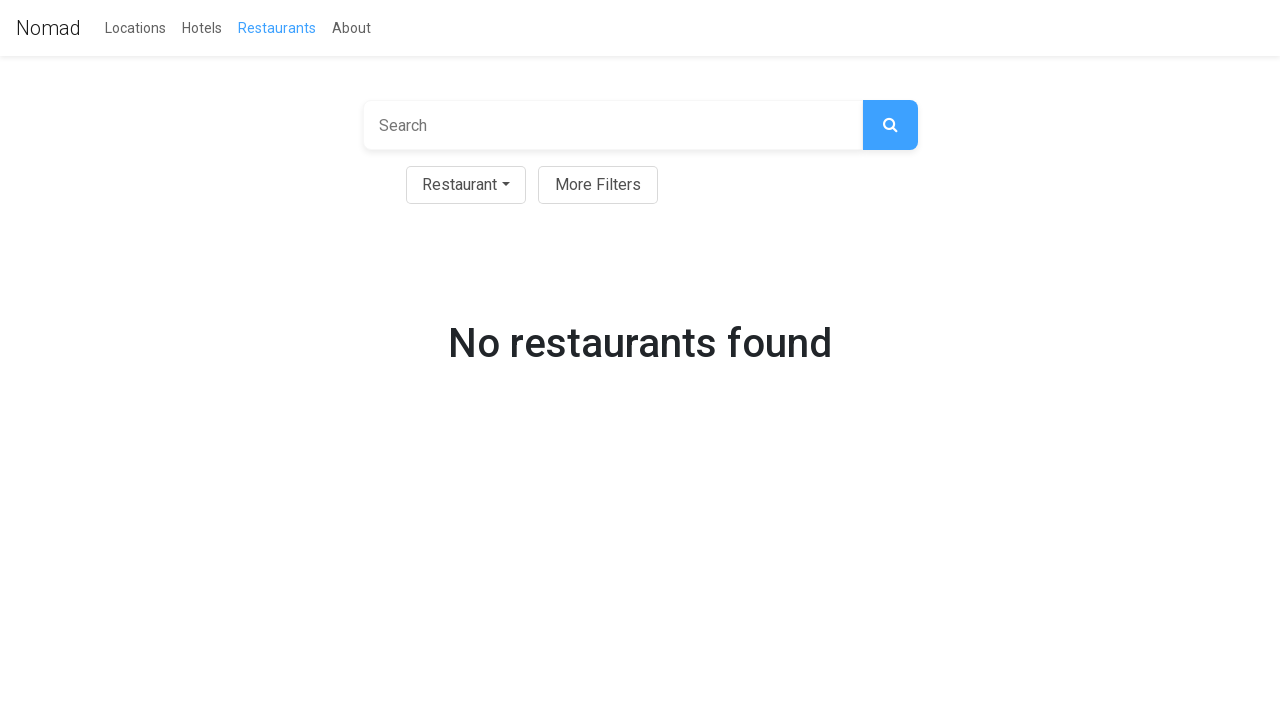

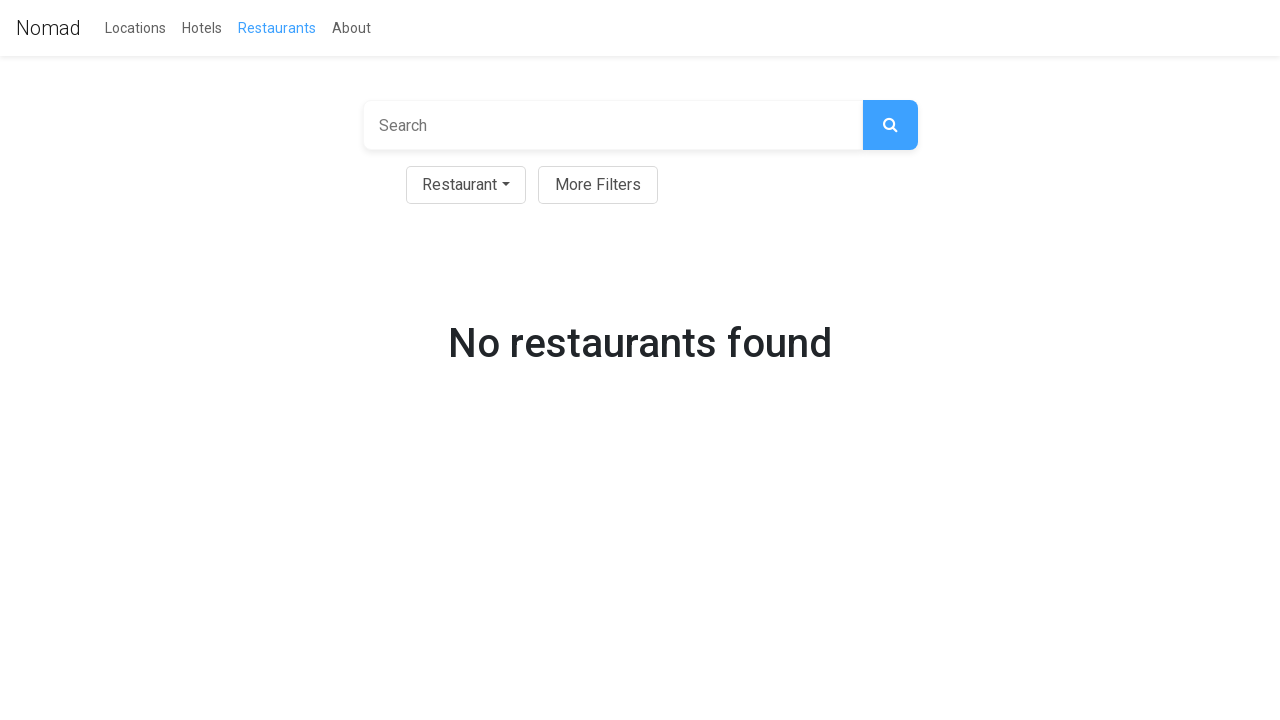